Navigates to the WebdriverIO homepage and clicks on the Docs button to access documentation

Starting URL: https://webdriver.io/

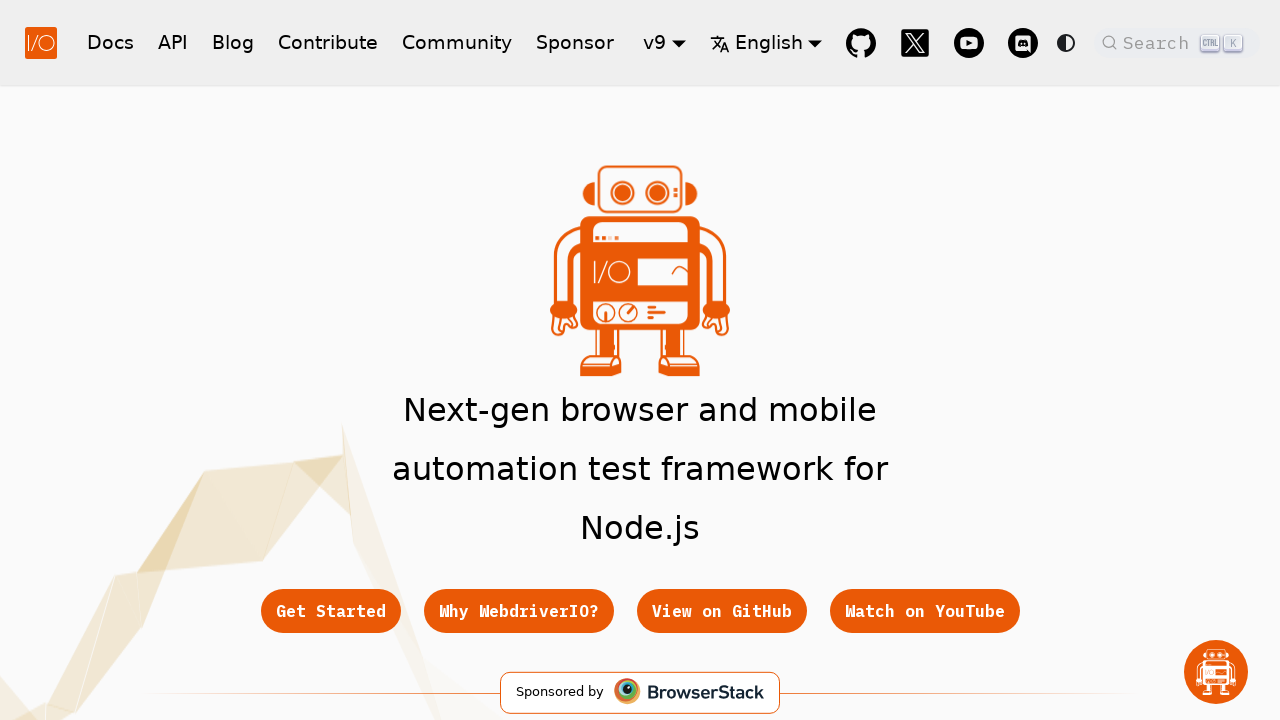

Navigated to WebdriverIO homepage
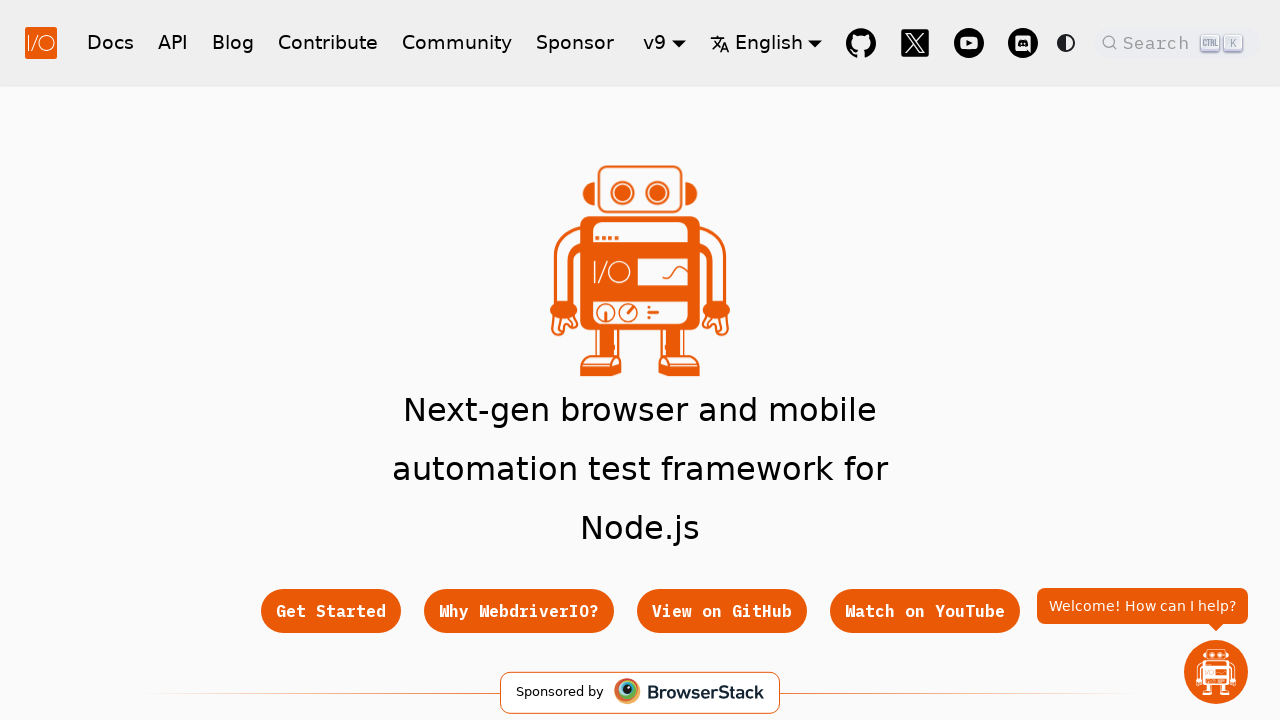

Clicked on the Docs button to access documentation at (110, 42) on a[href='/docs/gettingstarted']
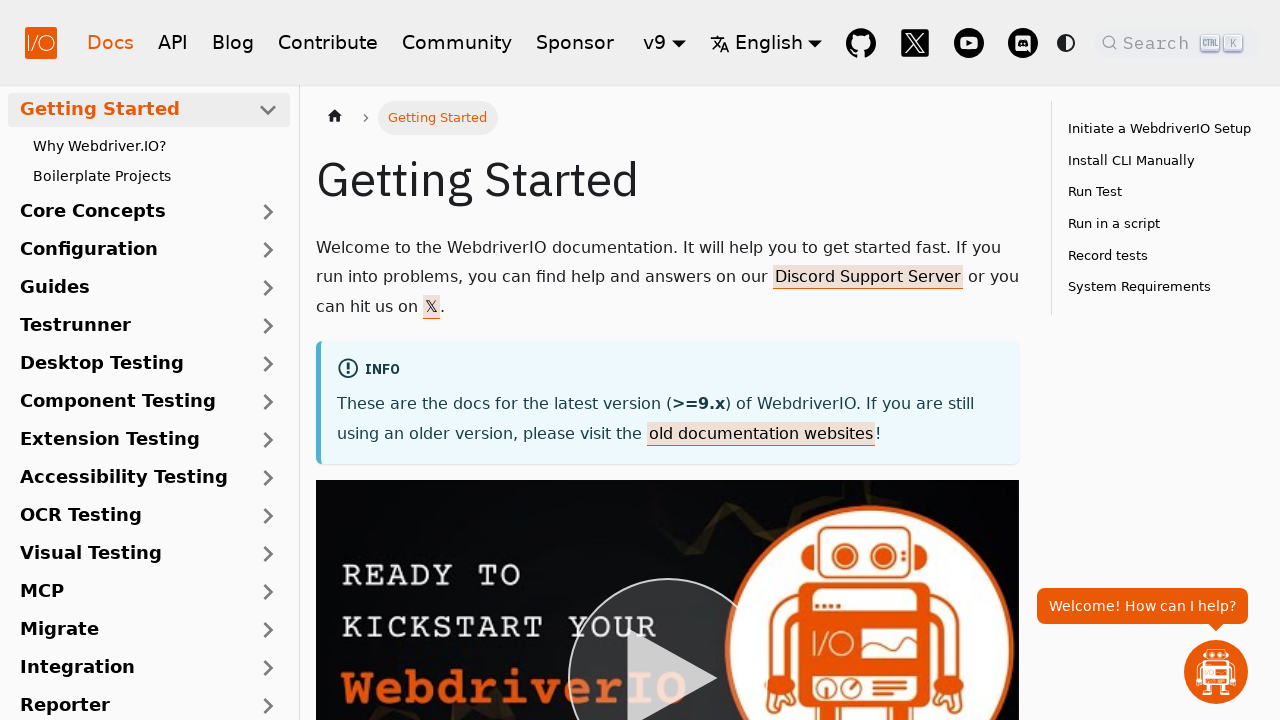

Documentation page loaded successfully
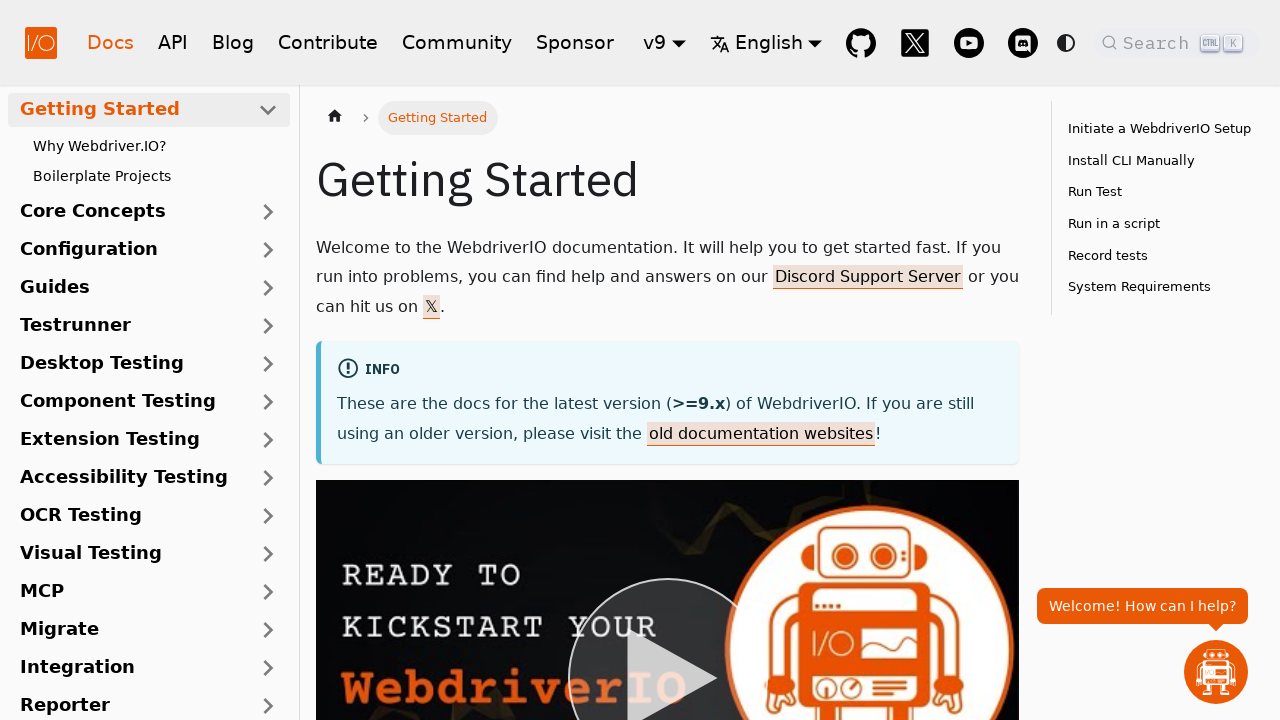

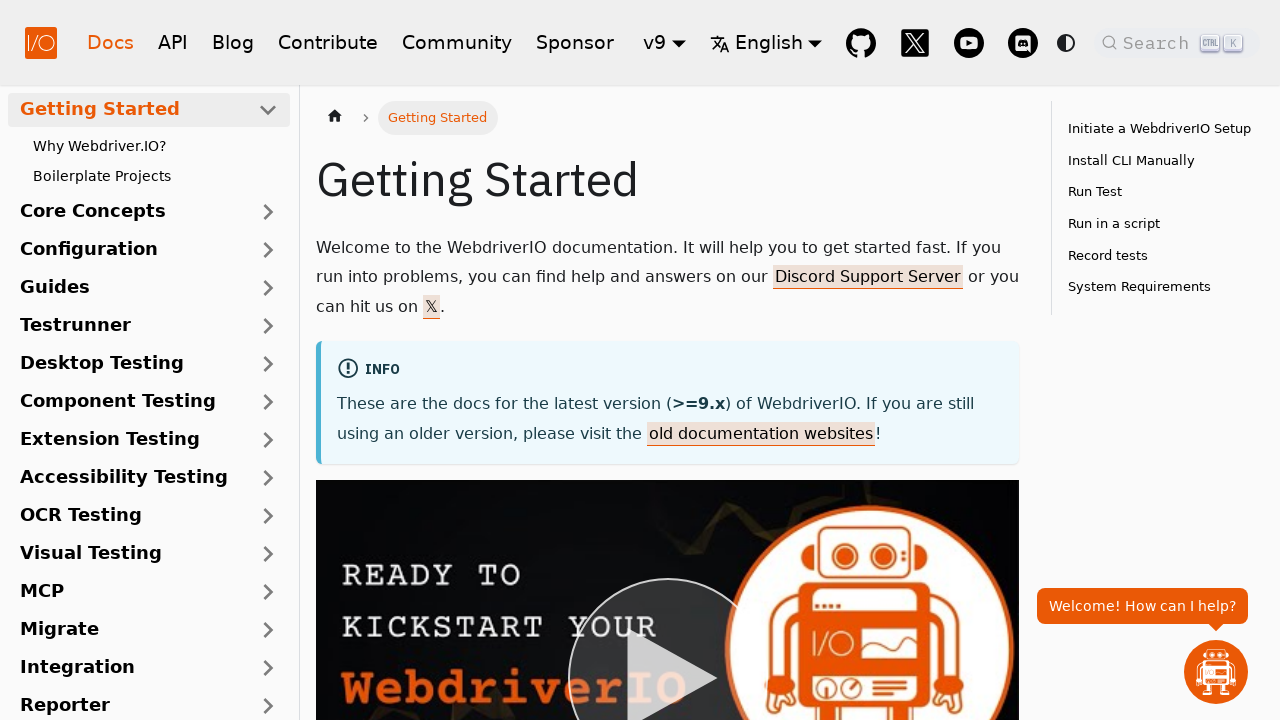